Navigates to Obsqura Zone website and waits for images to load on the page

Starting URL: https://www.obsqurazone.com

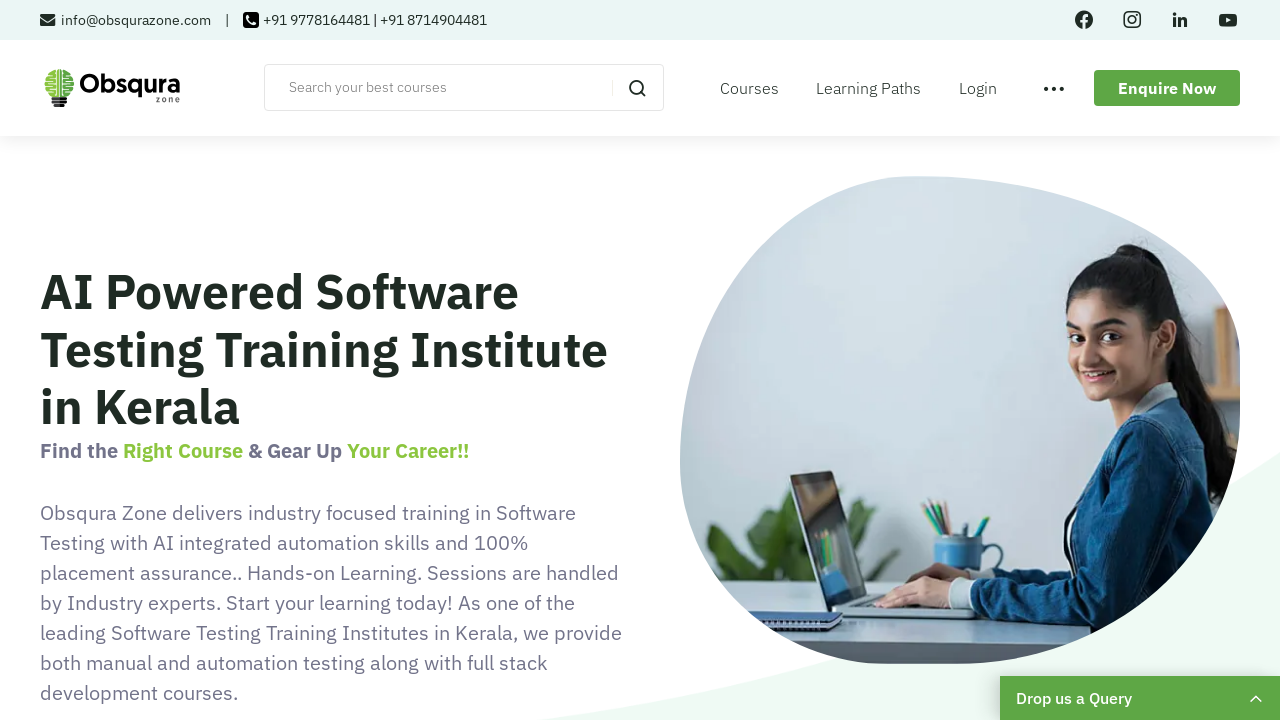

Waited for images to load on Obsqura Zone website
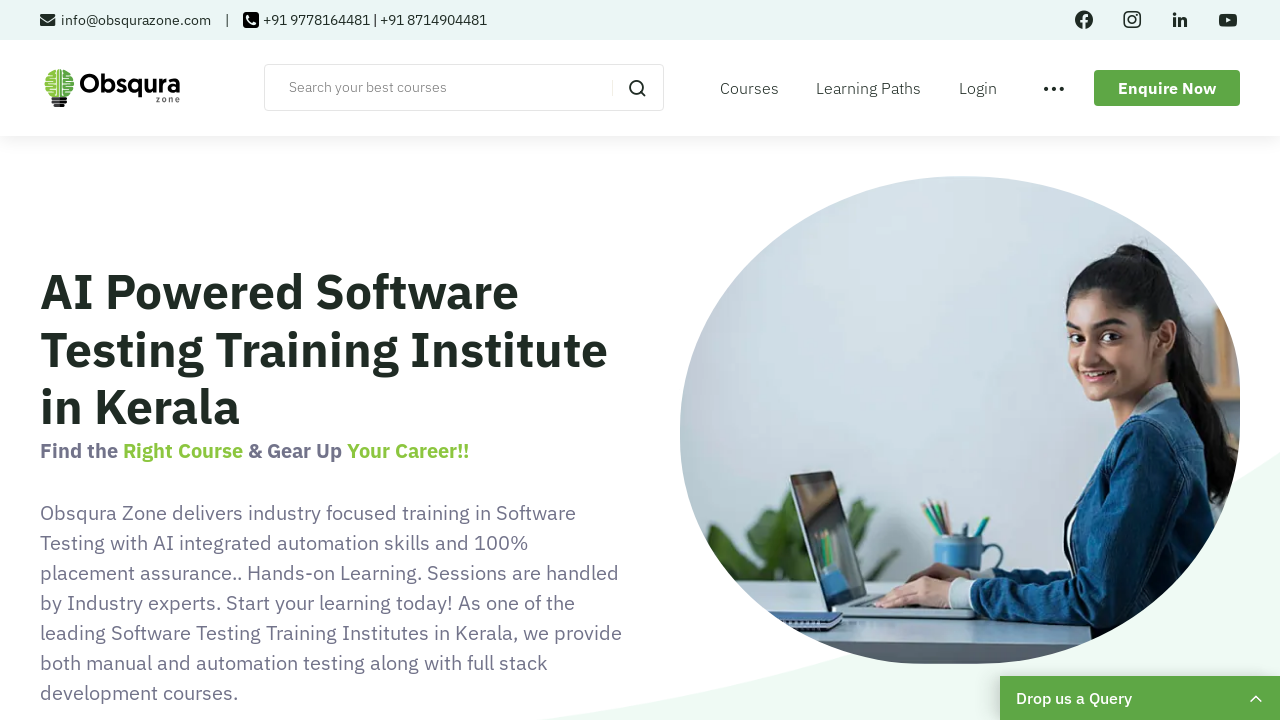

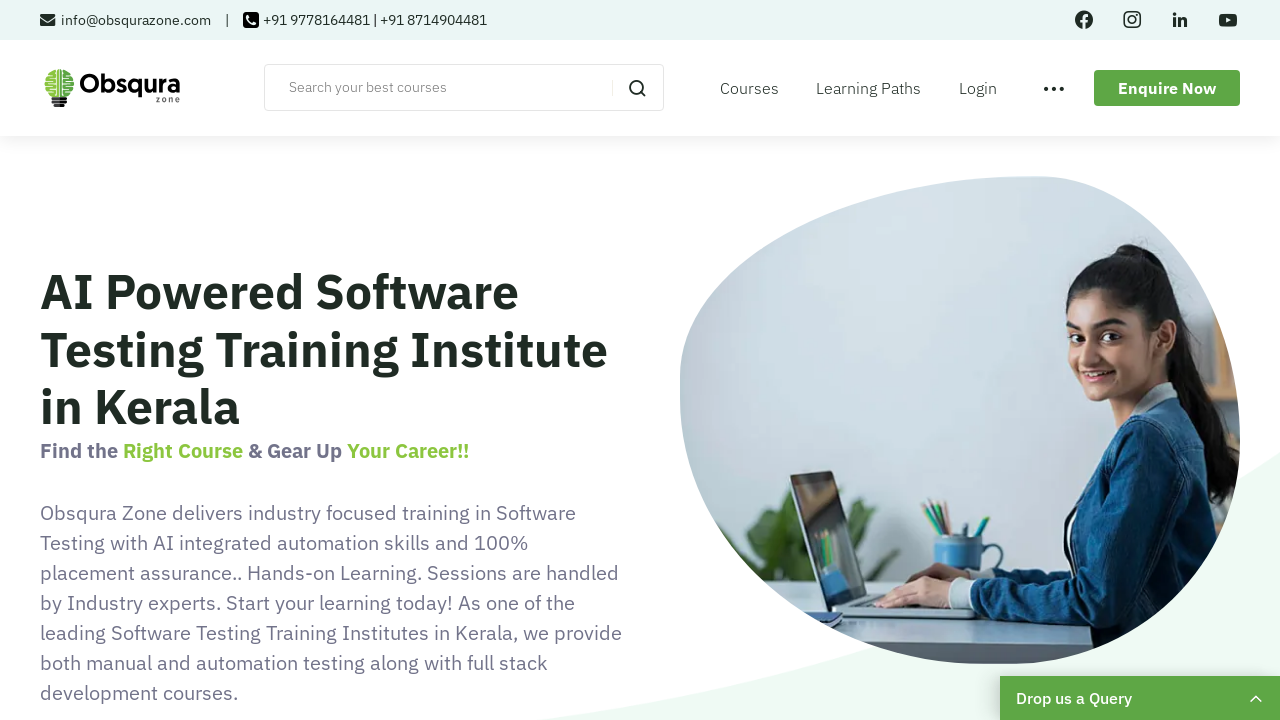